Navigates to an ecommerce playground site and verifies the page title is "Your Store"

Starting URL: https://ecommerce-playground.lambdatest.io/

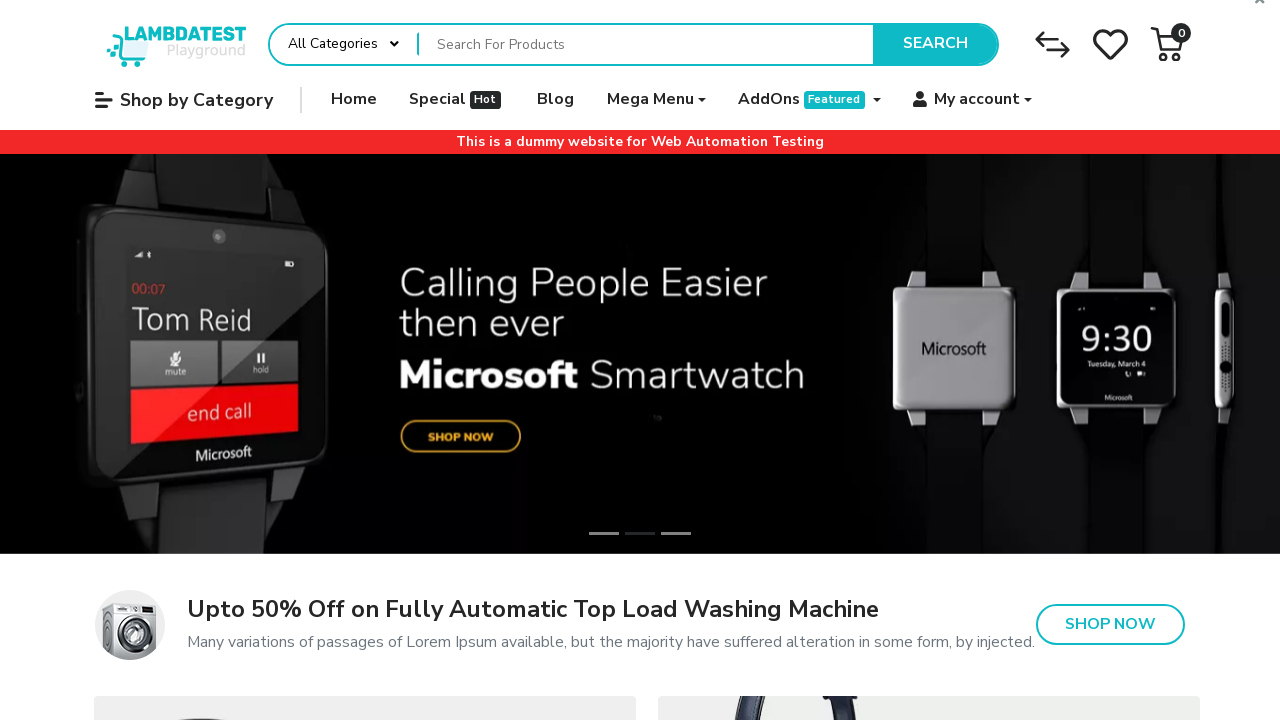

Navigated to ecommerce playground site
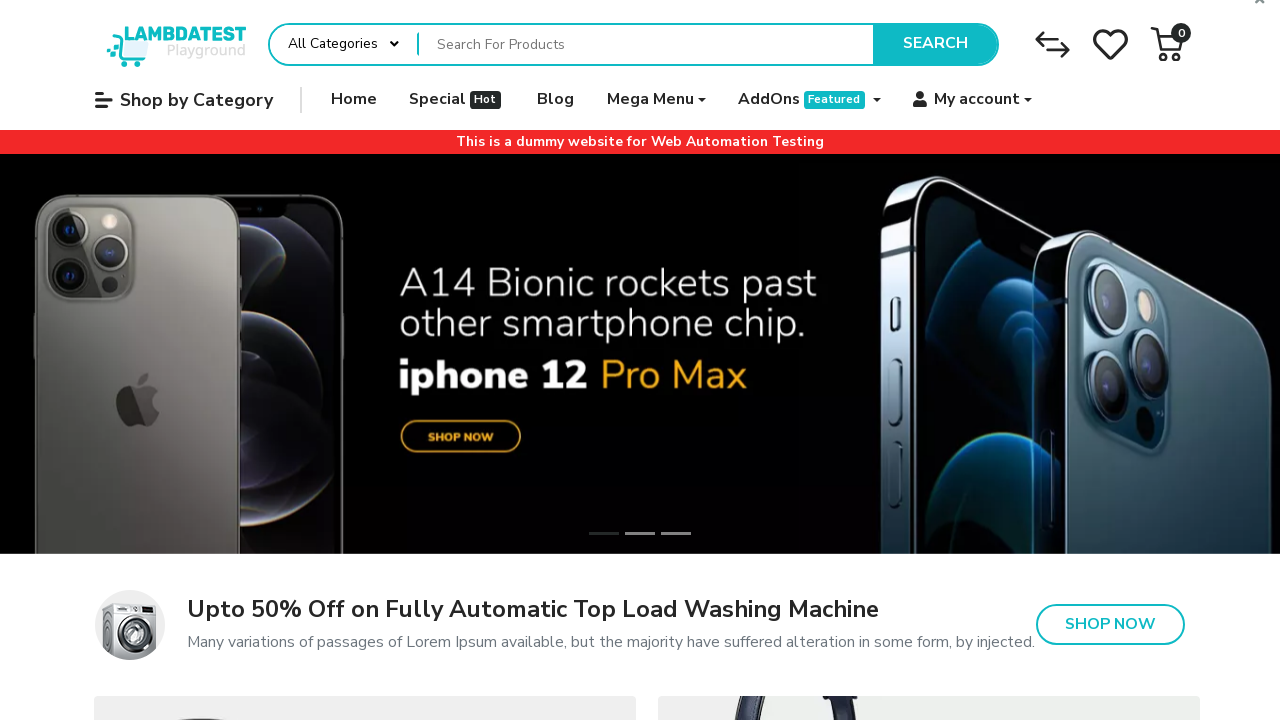

Verified page title is 'Your Store'
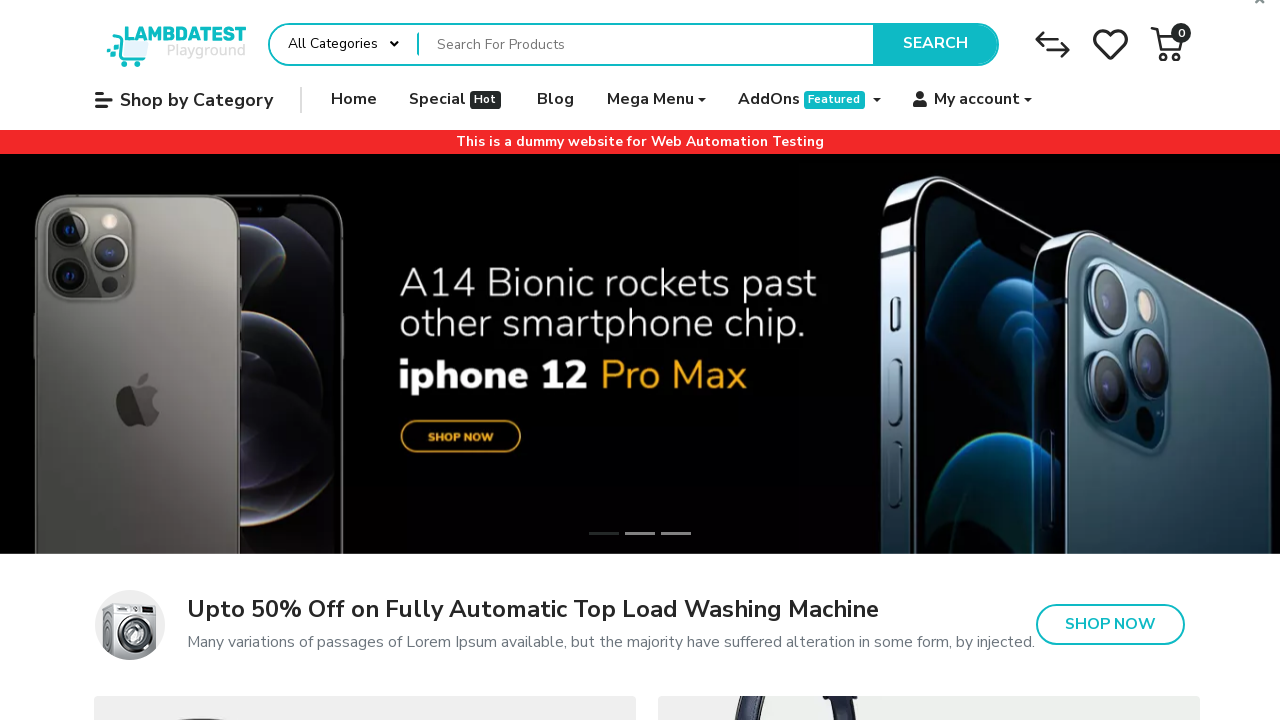

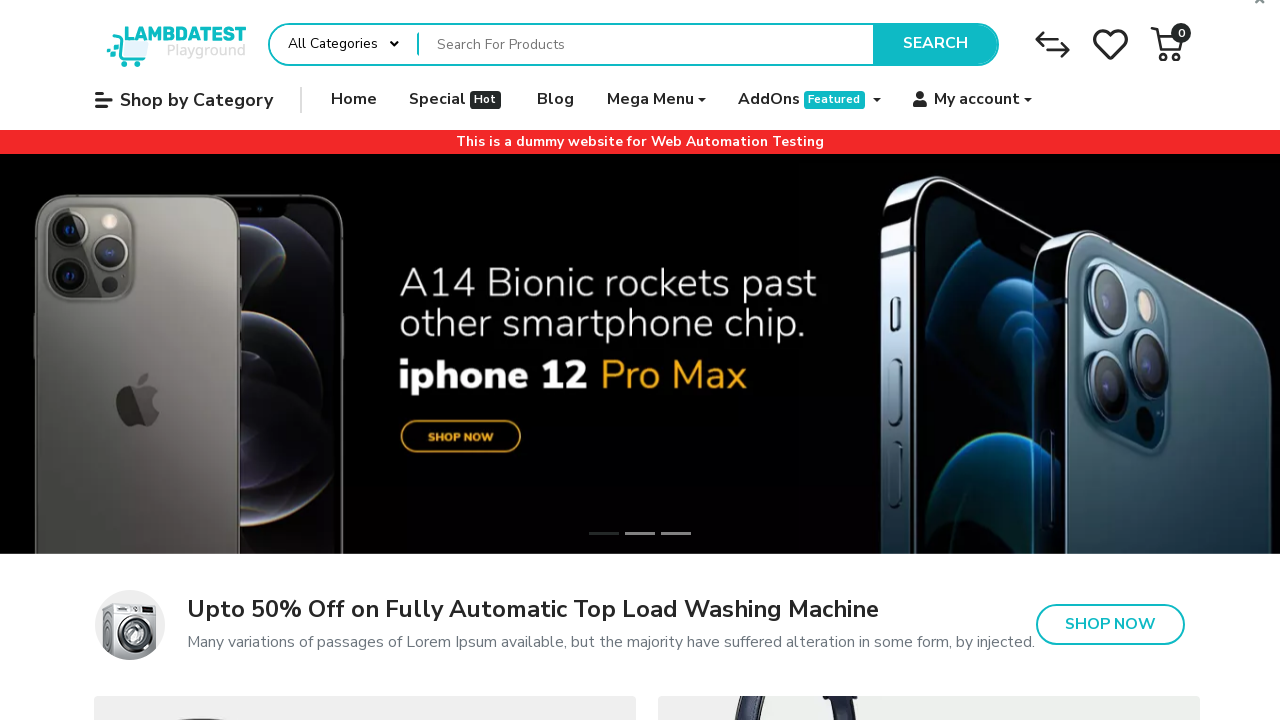